Tests dynamic table functionality by clicking to expand the table data section, entering JSON data into a textarea, refreshing the table, and verifying the data appears correctly in the rendered table.

Starting URL: https://testpages.herokuapp.com/styled/tag/dynamic-table.html

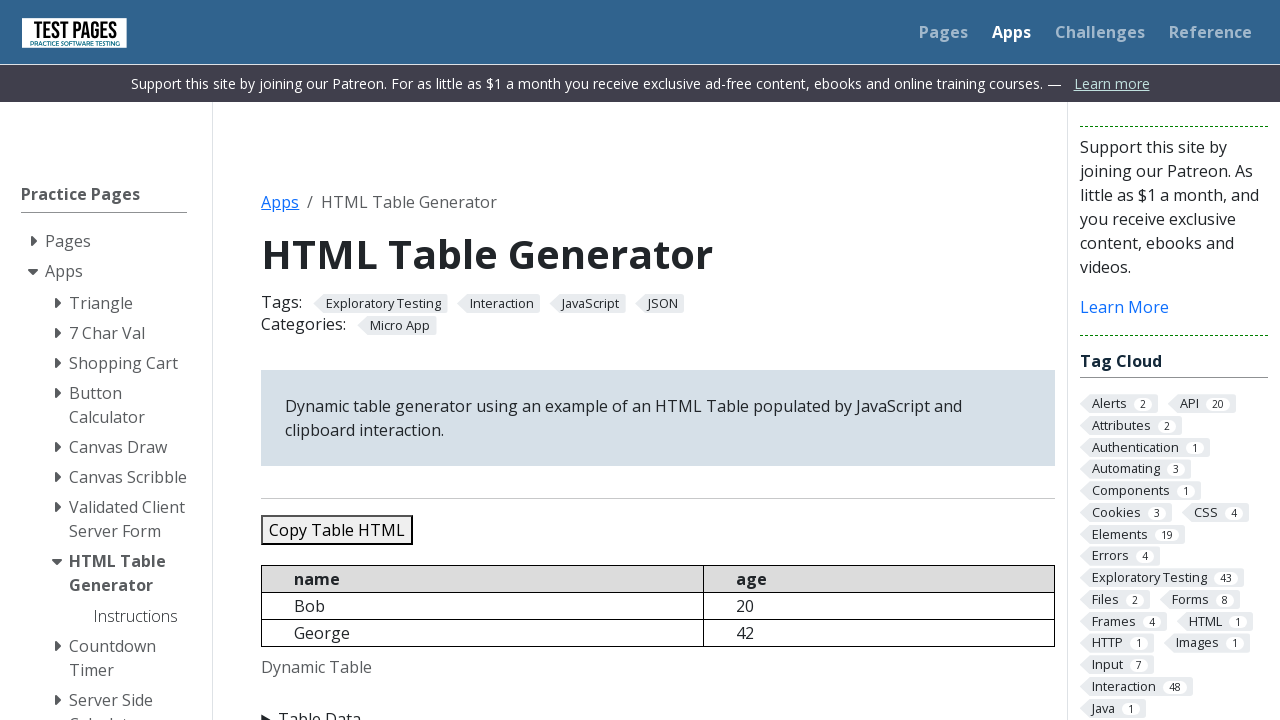

Clicked 'Table Data' summary to expand the section at (658, 708) on xpath=//summary[.='Table Data']
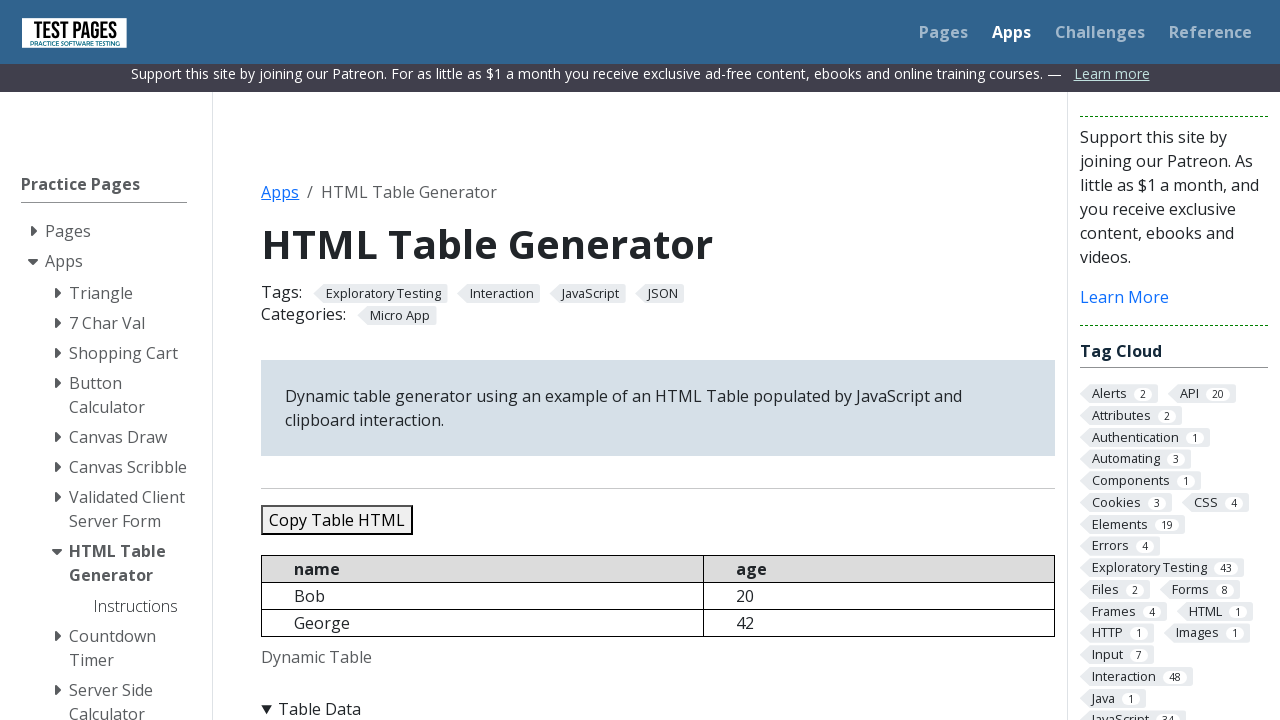

Located the JSON data textarea element
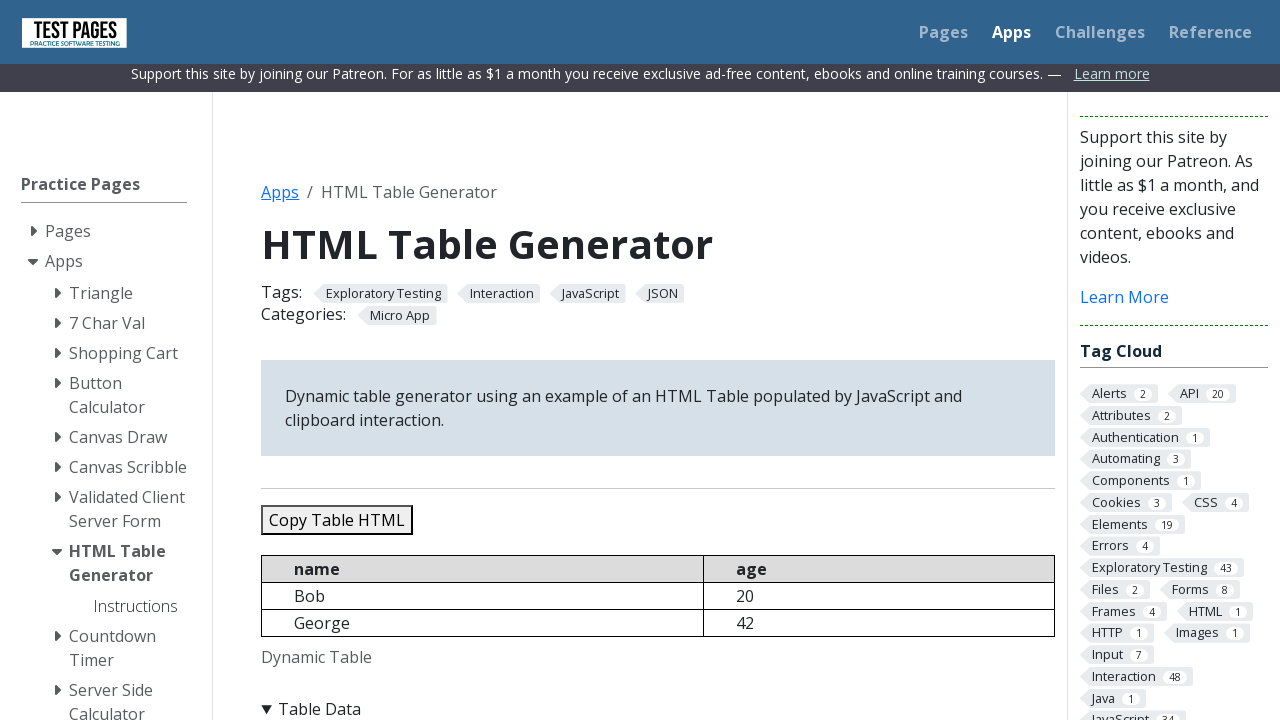

Cleared the textarea on xpath=//textarea[@id='jsondata']
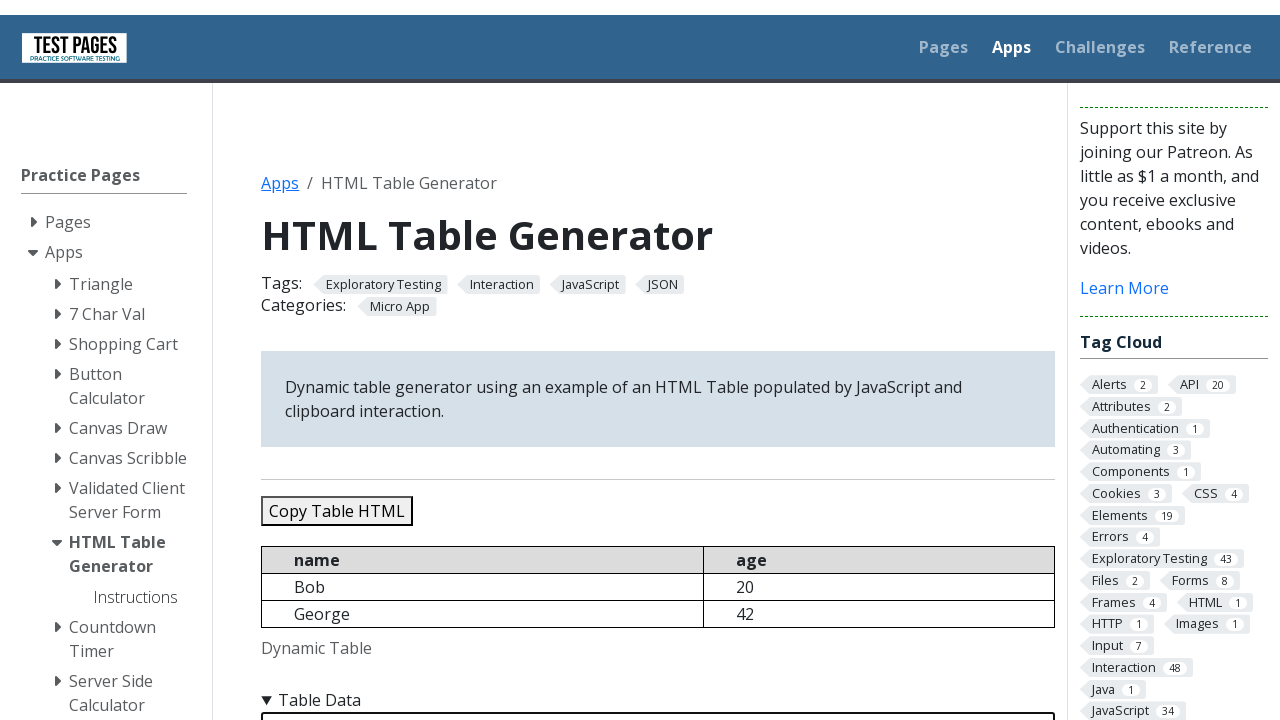

Filled textarea with JSON data containing 3 records on xpath=//textarea[@id='jsondata']
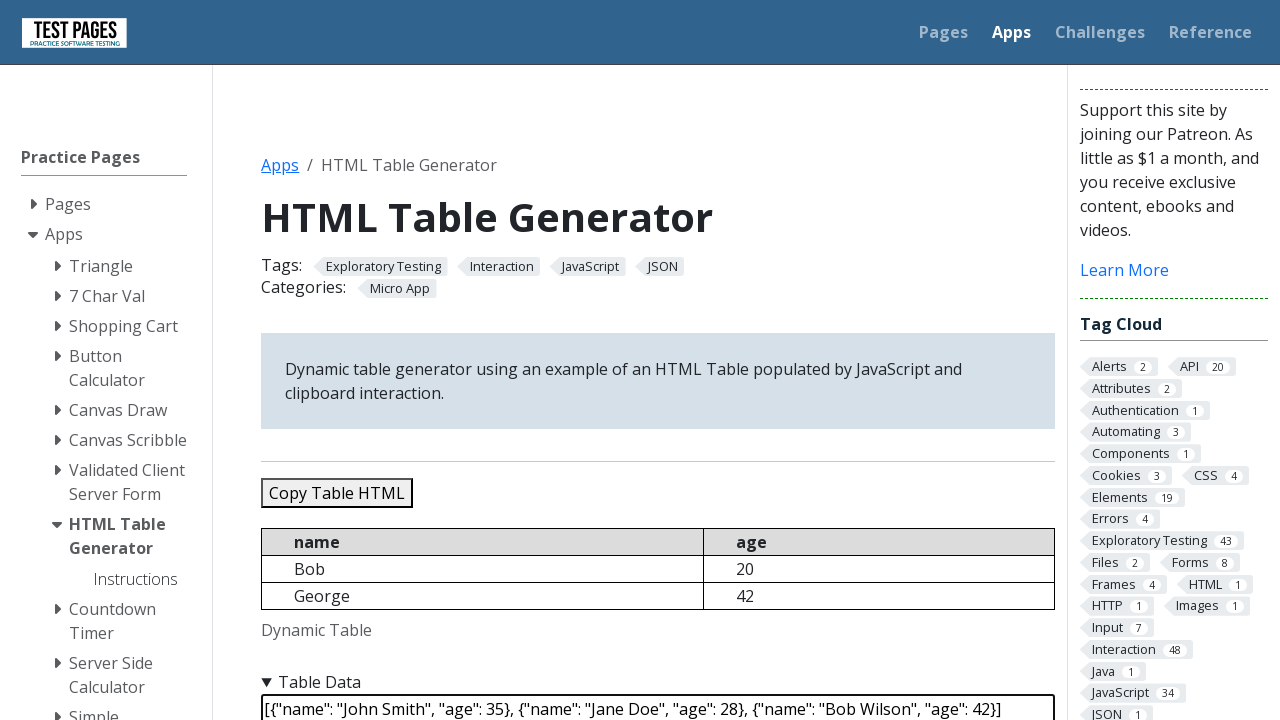

Clicked 'Refresh Table' button at (359, 360) on xpath=//button[.='Refresh Table']
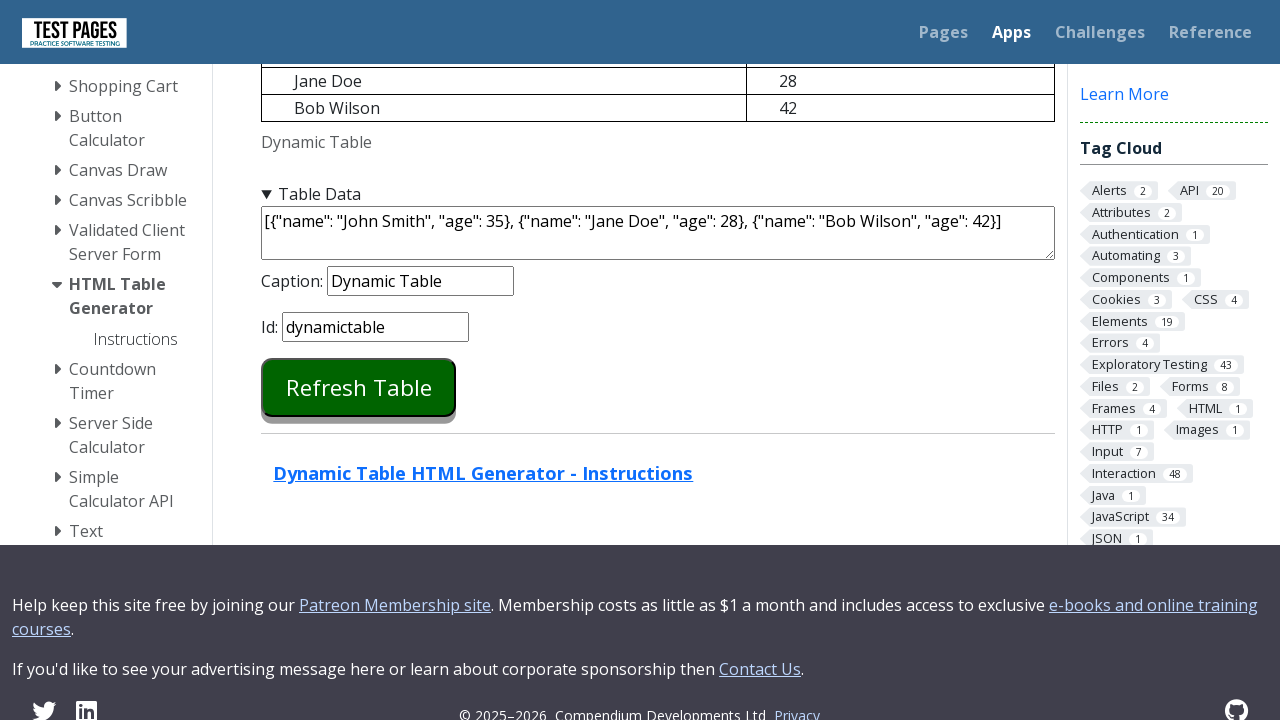

Table data container loaded and visible
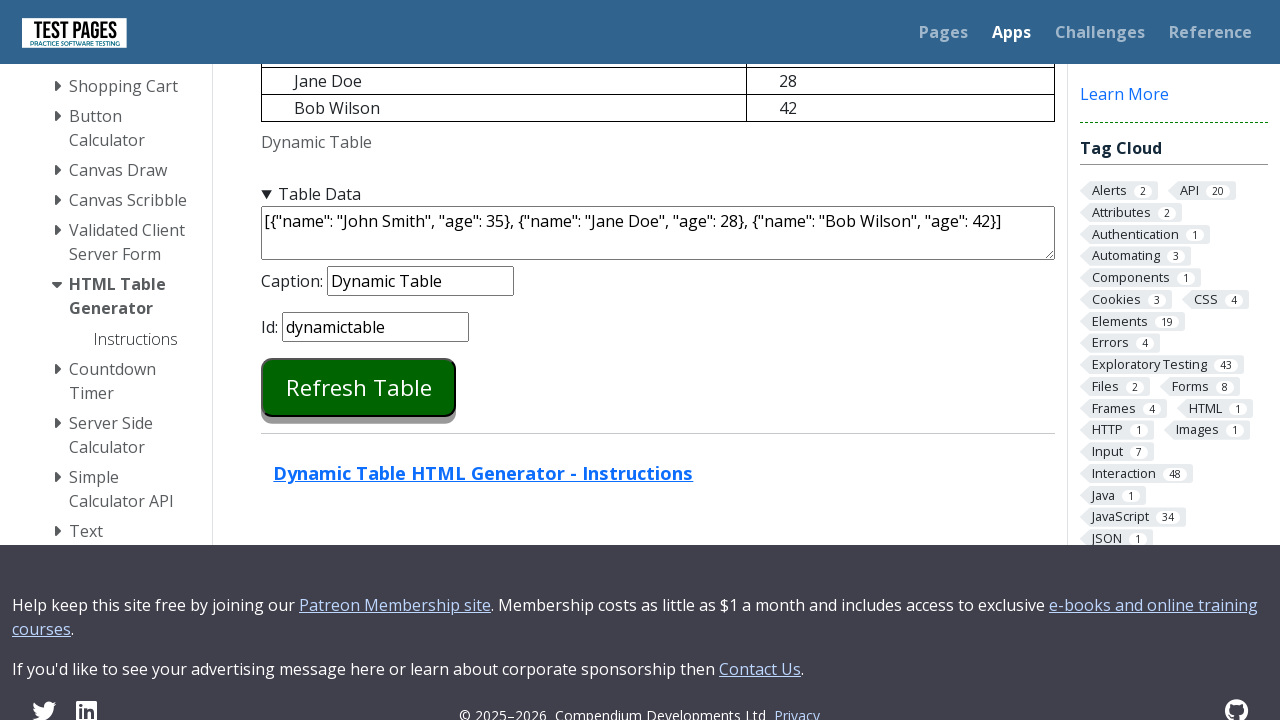

Retrieved rendered table data content
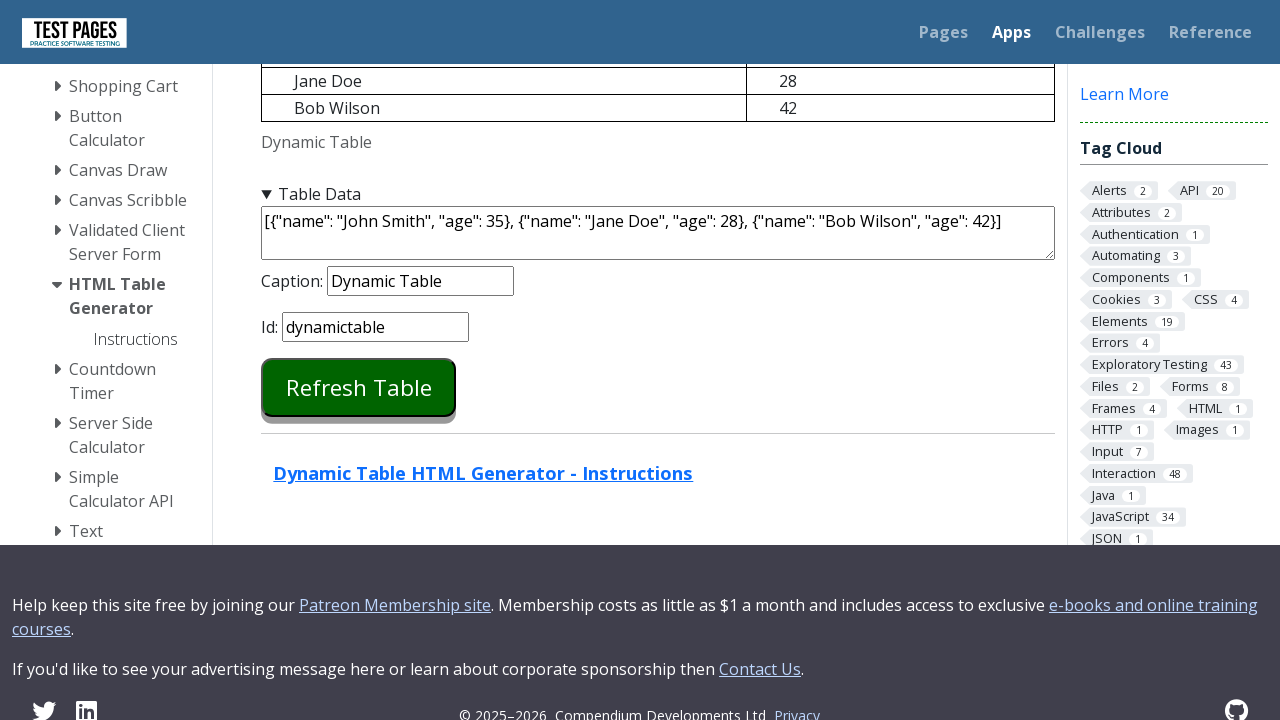

Verified 'John Smith' appears in the rendered table
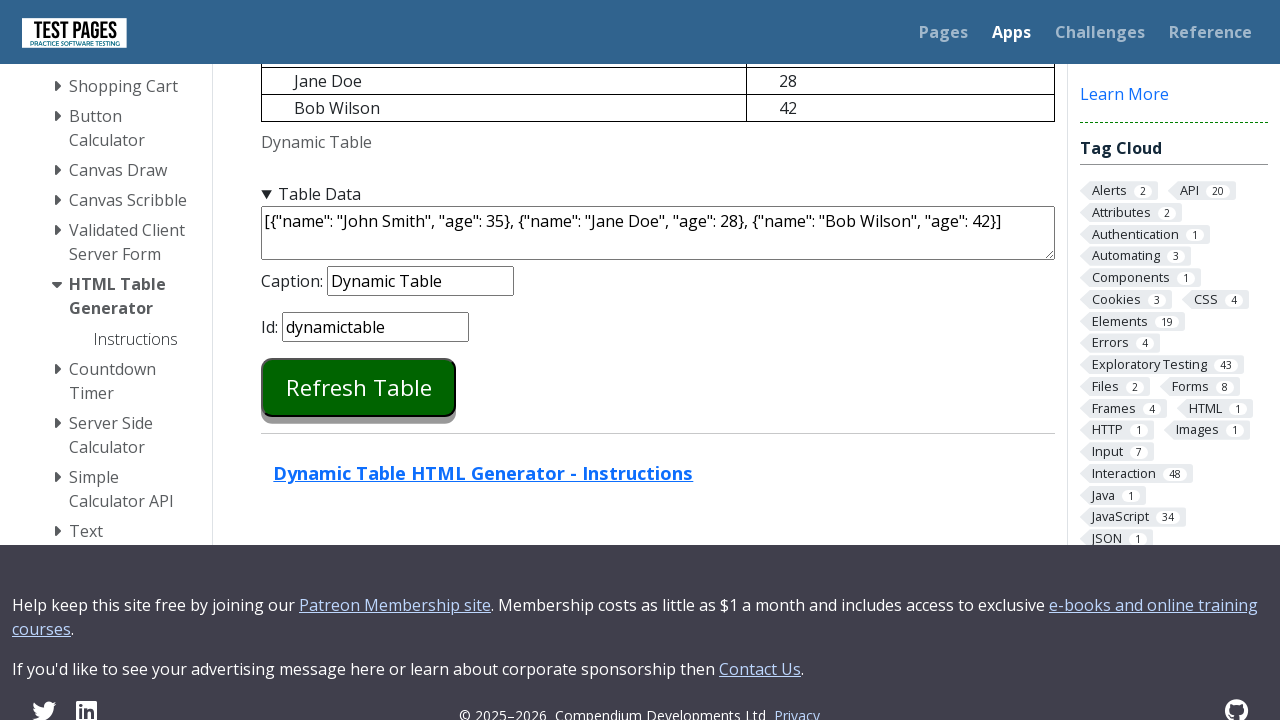

Verified 'Jane Doe' appears in the rendered table
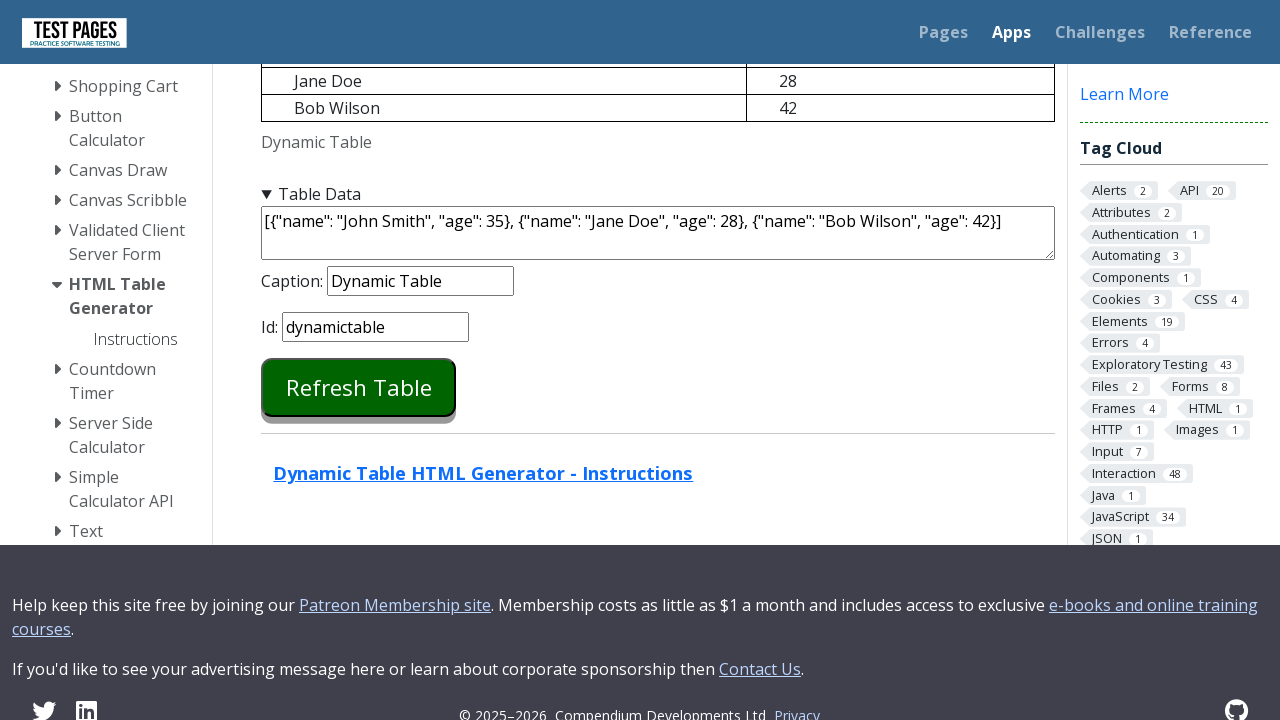

Verified 'Bob Wilson' appears in the rendered table
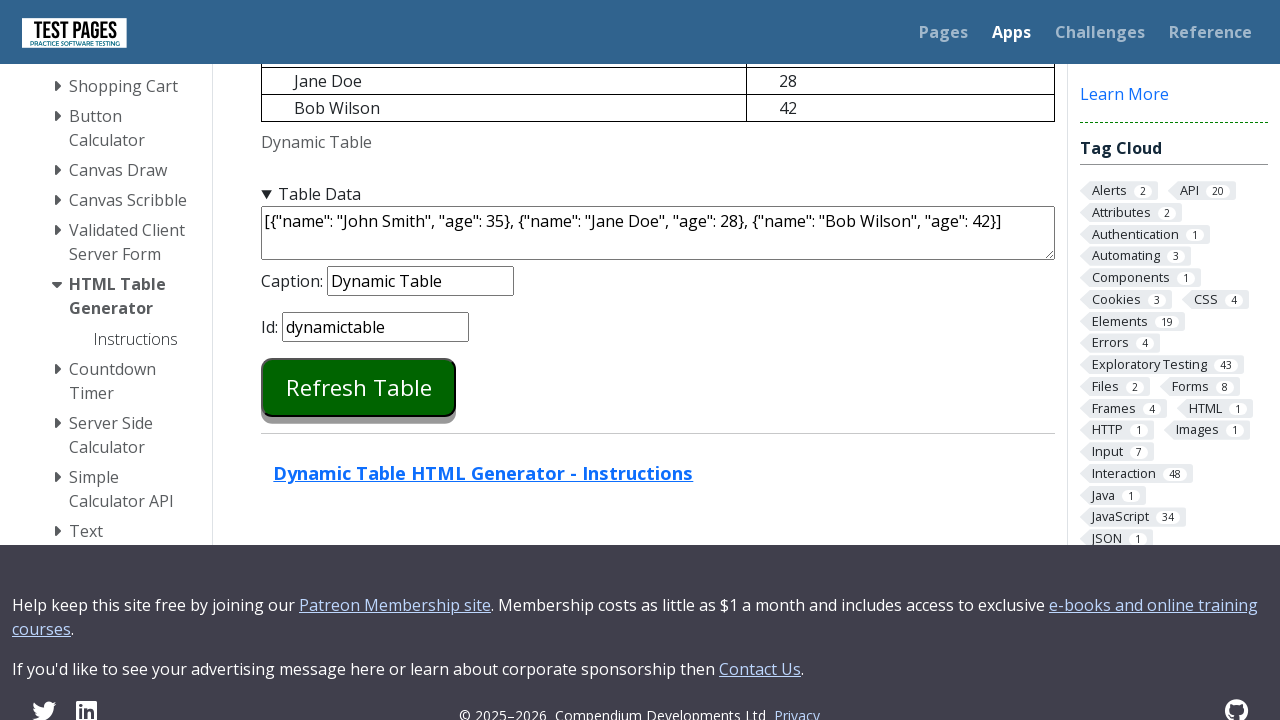

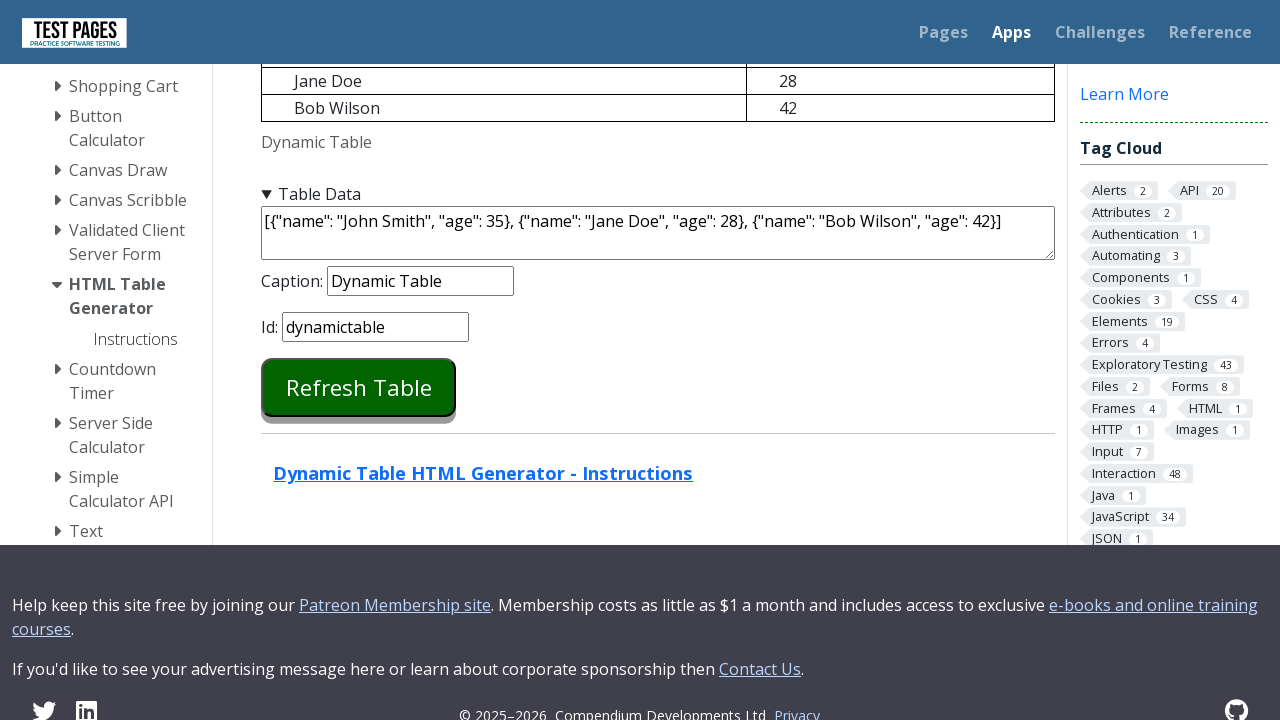